Tests DuckDuckGo search functionality by entering a search phrase, submitting the form, and verifying the search phrase appears in the page title

Starting URL: https://duckduckgo.com

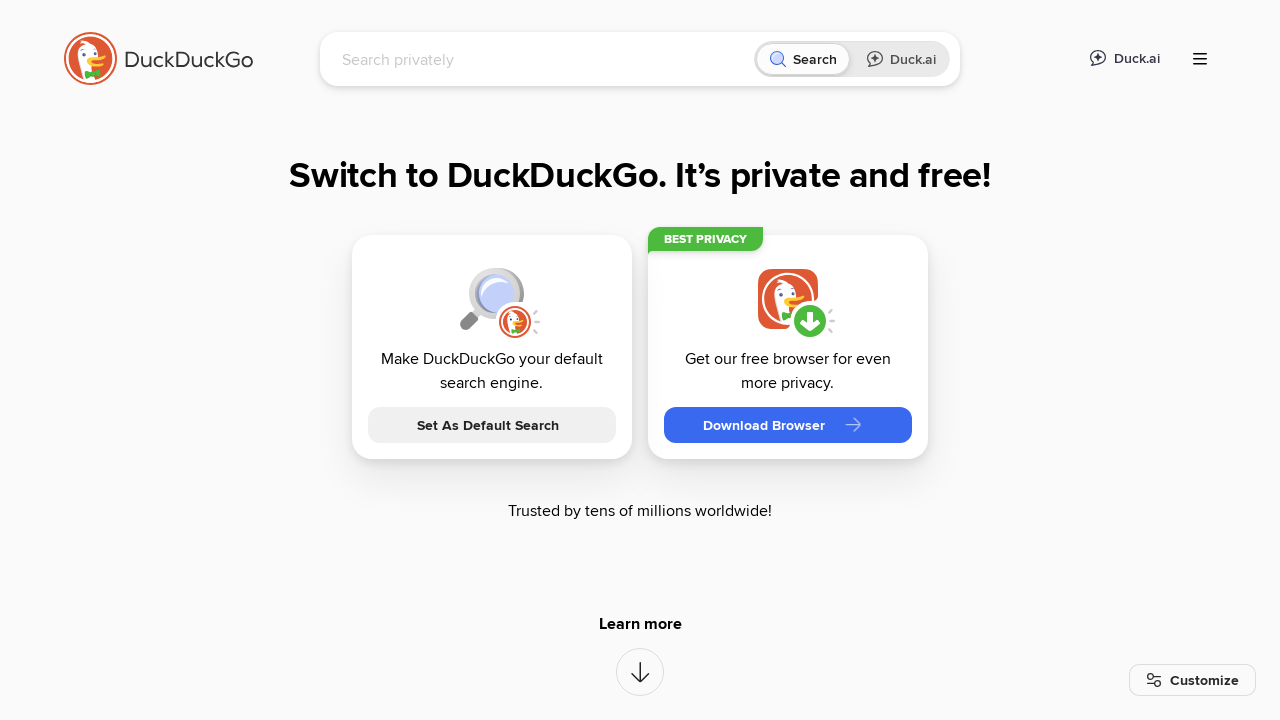

Waited for search input field to be visible
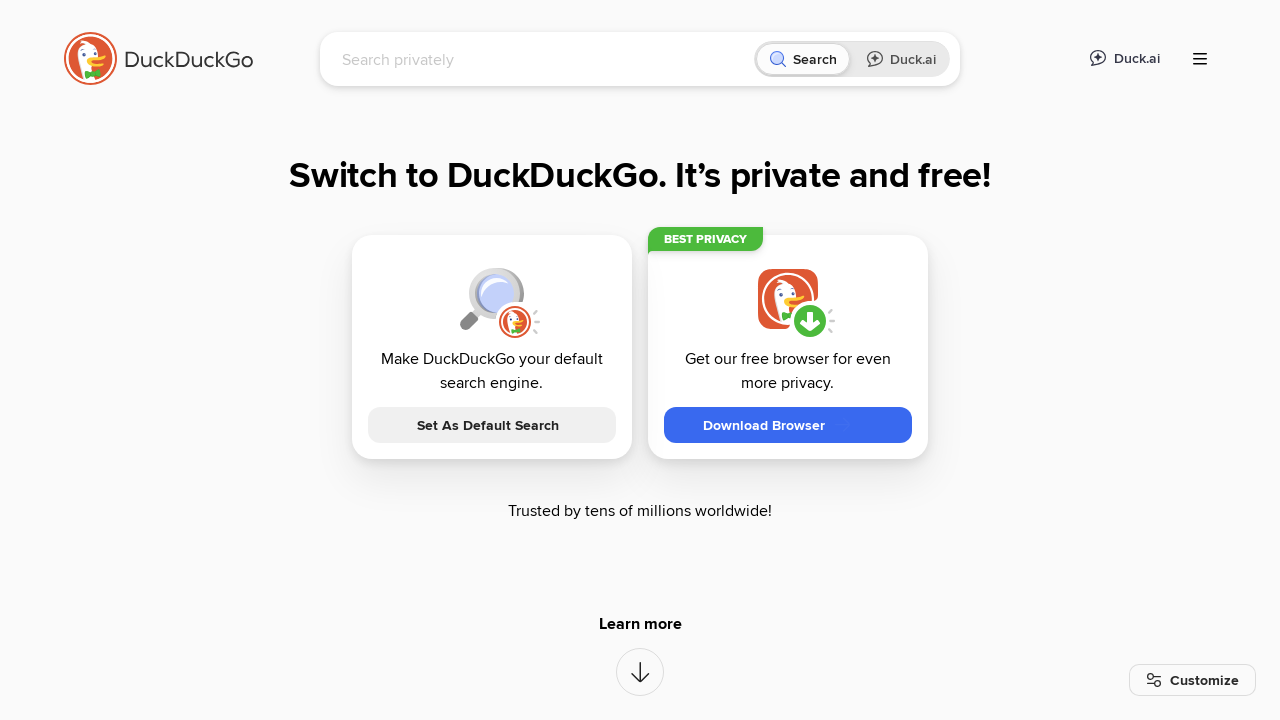

Filled search field with 'Playwright automation' on #searchbox_input
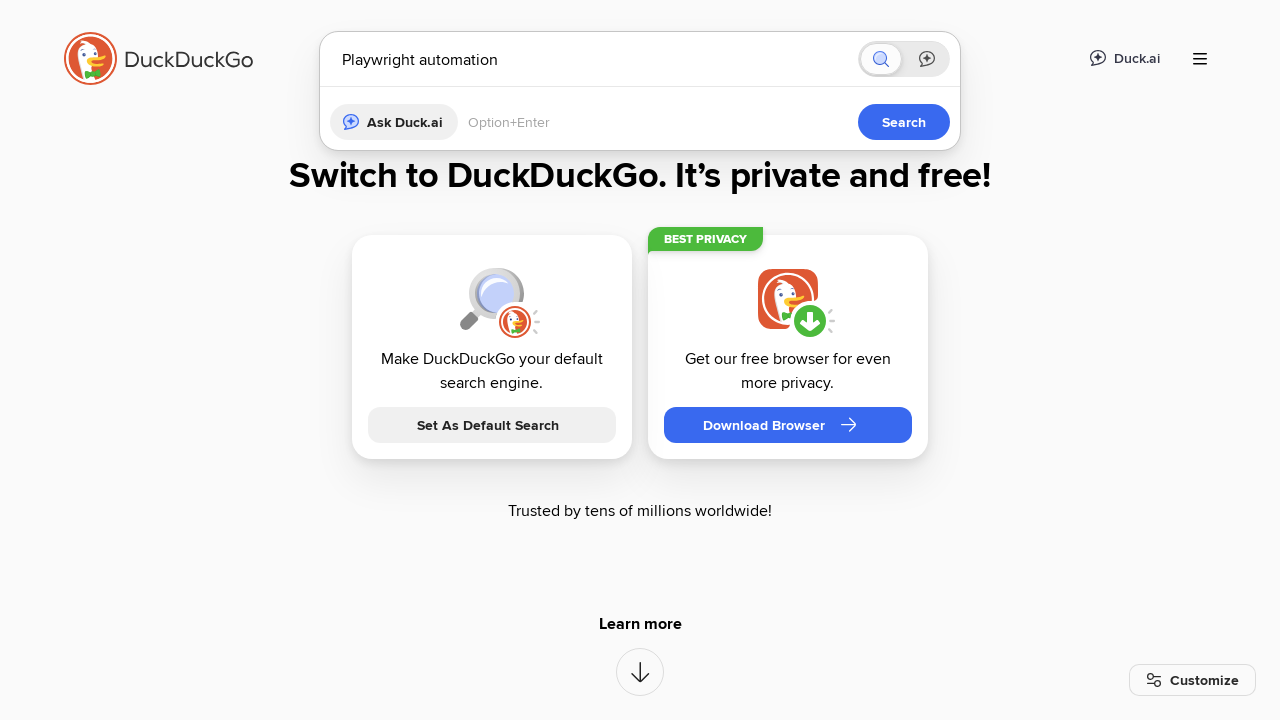

Clicked submit button to search at (904, 422) on button[type='submit']
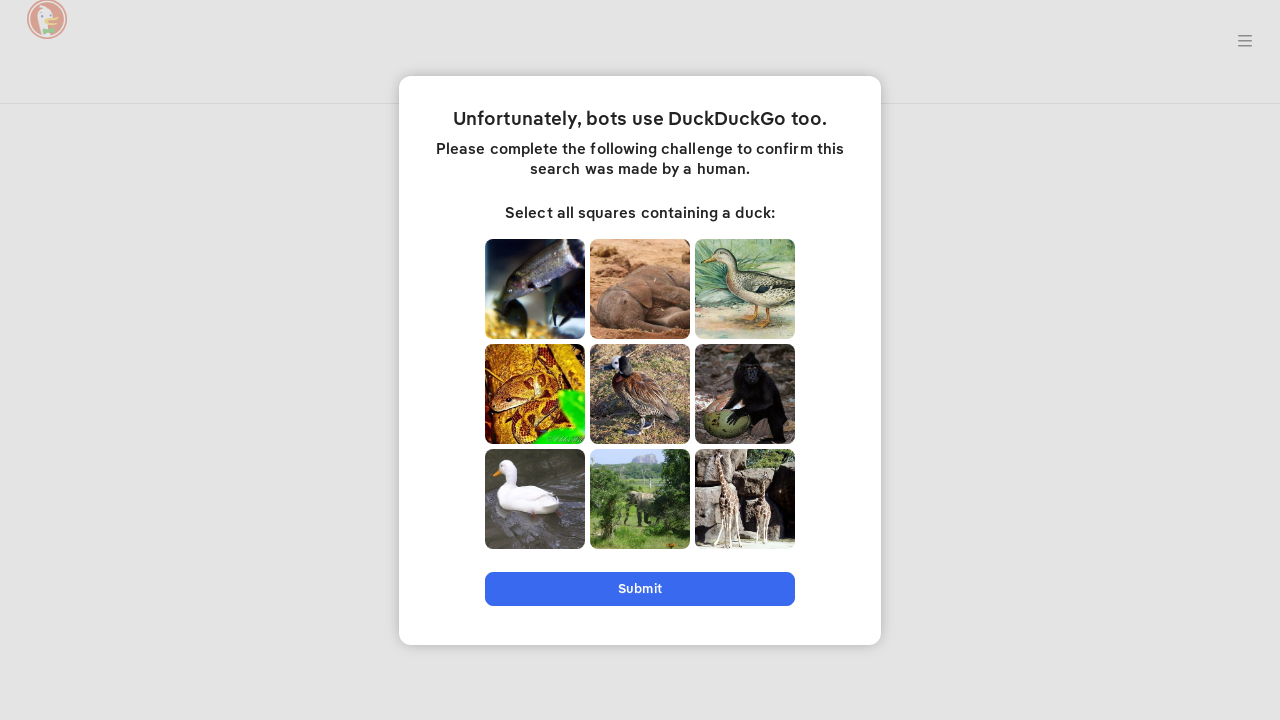

Search results loaded and page title contains 'Playwright automation'
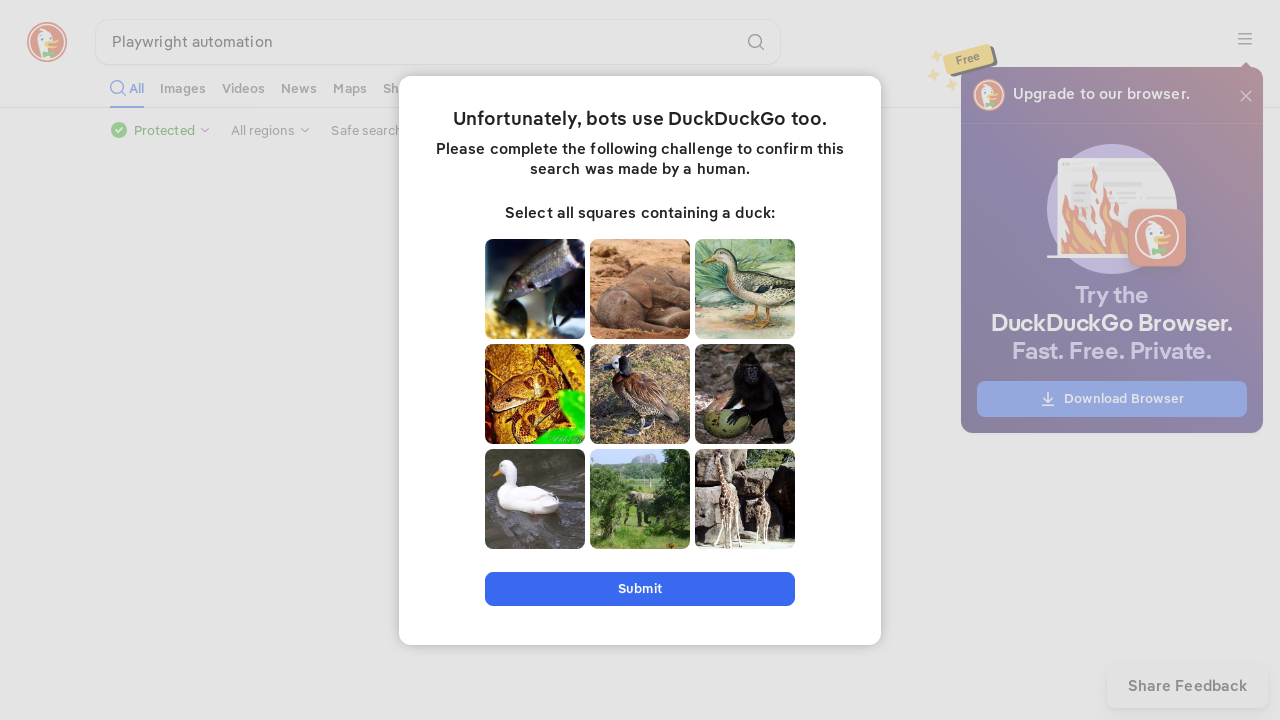

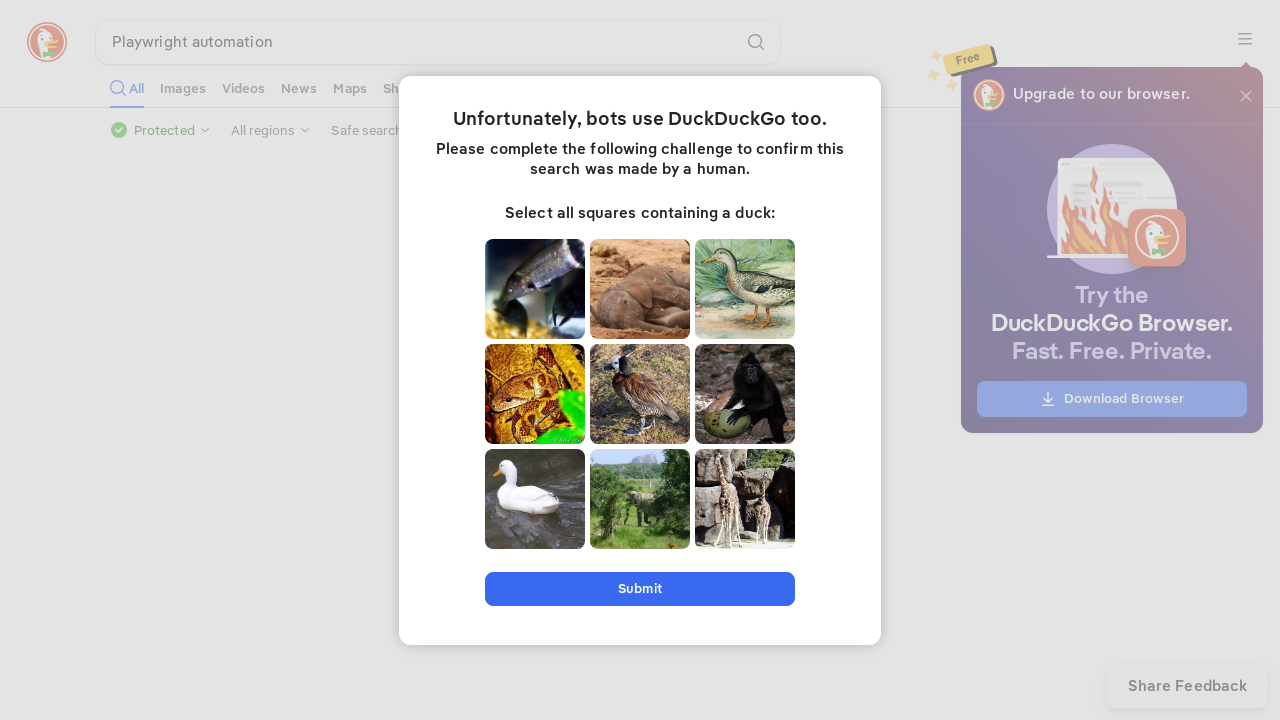